Tests clearing the complete state of all items by checking and then unchecking the toggle all checkbox.

Starting URL: https://demo.playwright.dev/todomvc

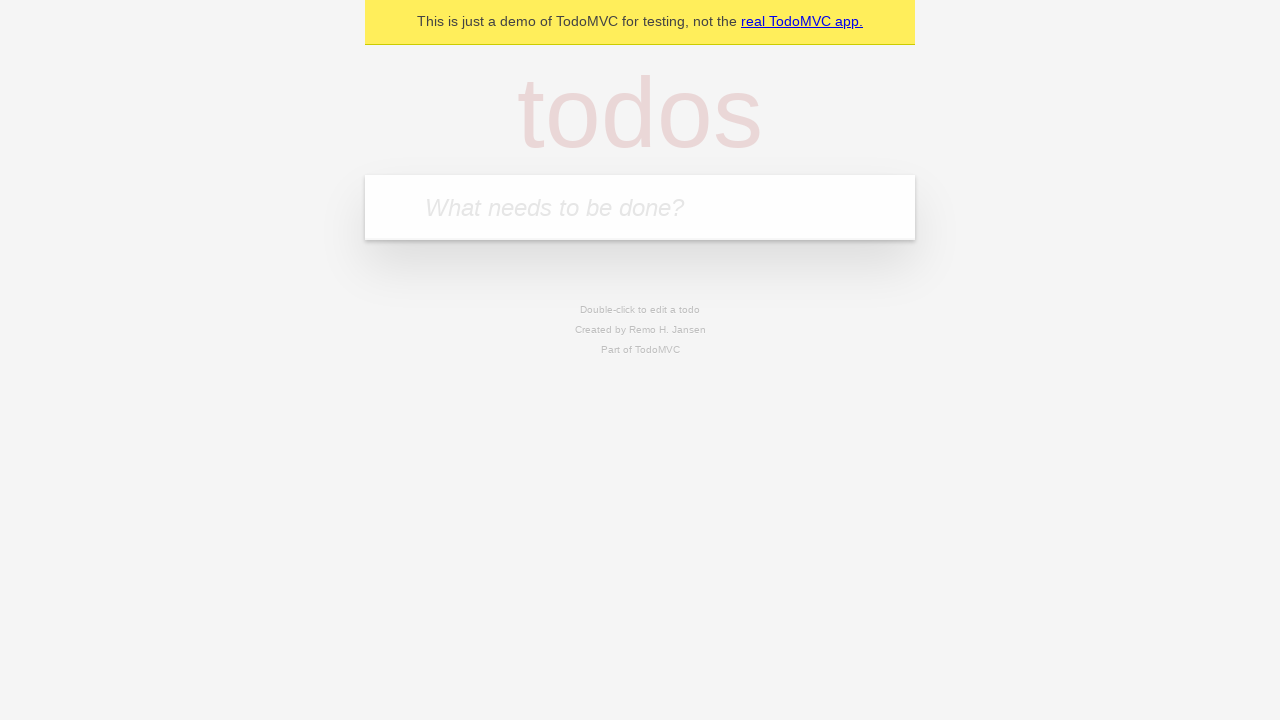

Filled todo input with 'buy some cheese' on internal:attr=[placeholder="What needs to be done?"i]
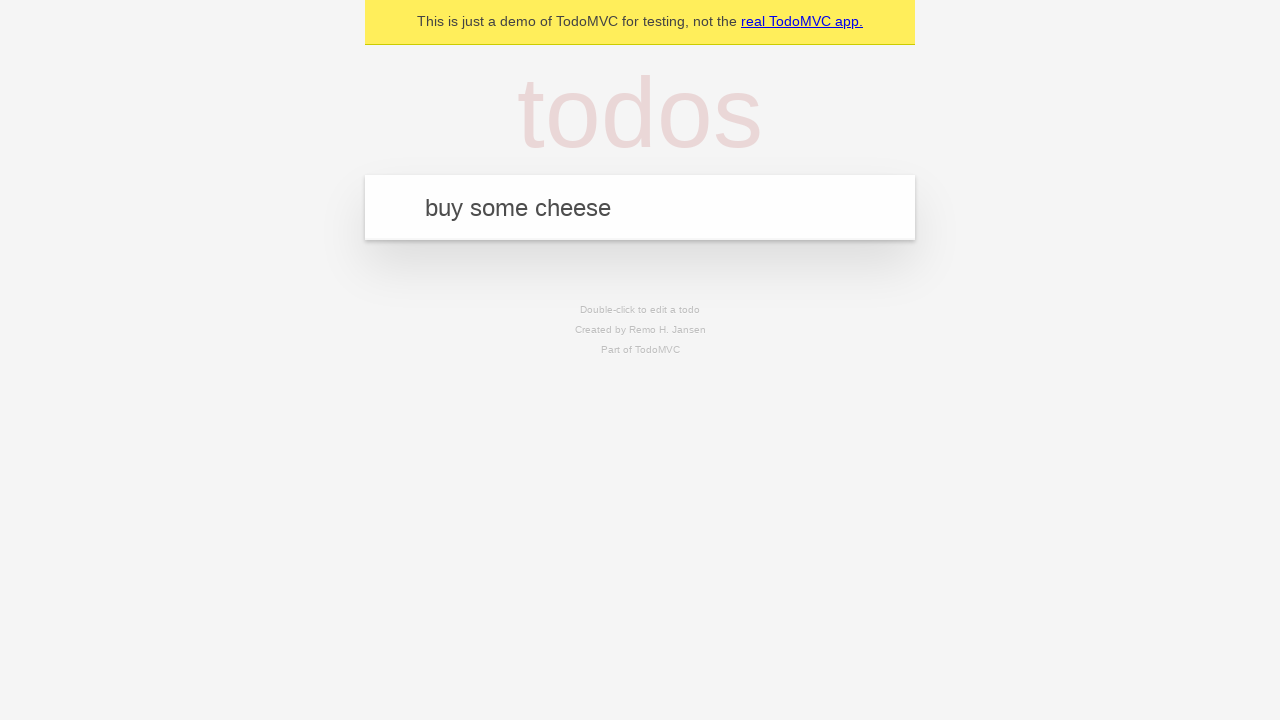

Pressed Enter to add first todo on internal:attr=[placeholder="What needs to be done?"i]
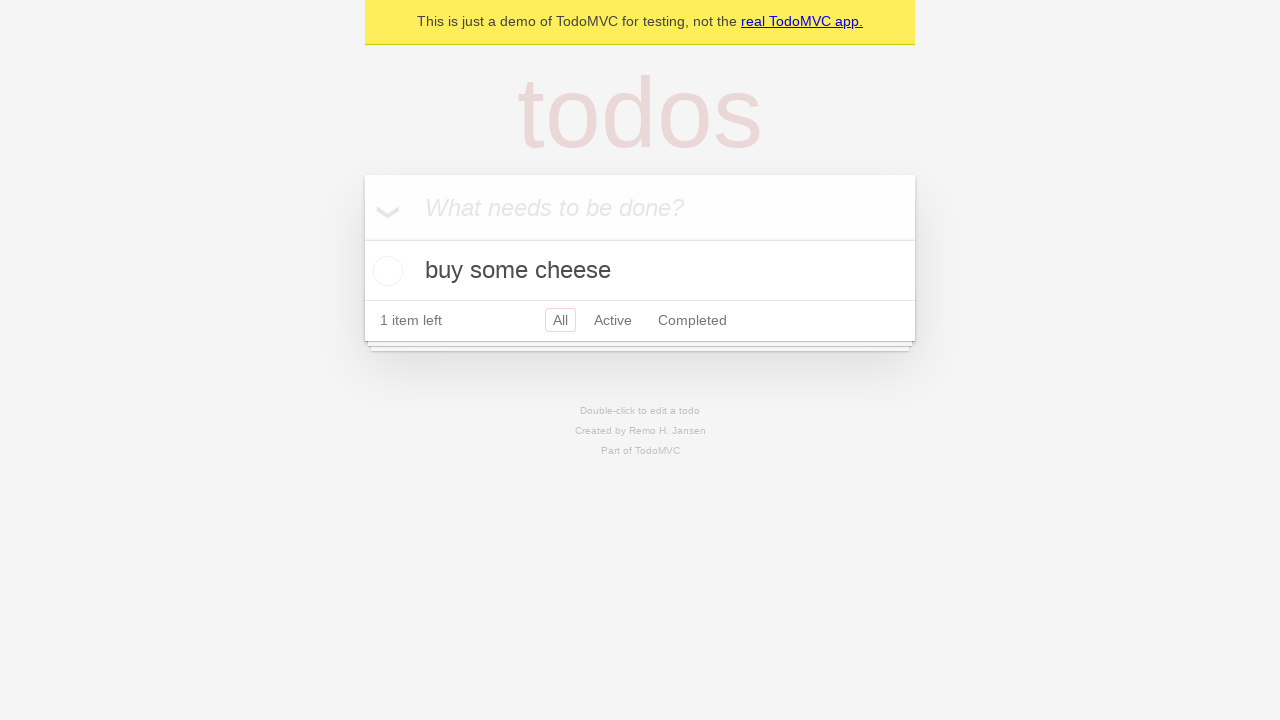

Filled todo input with 'feed the cat' on internal:attr=[placeholder="What needs to be done?"i]
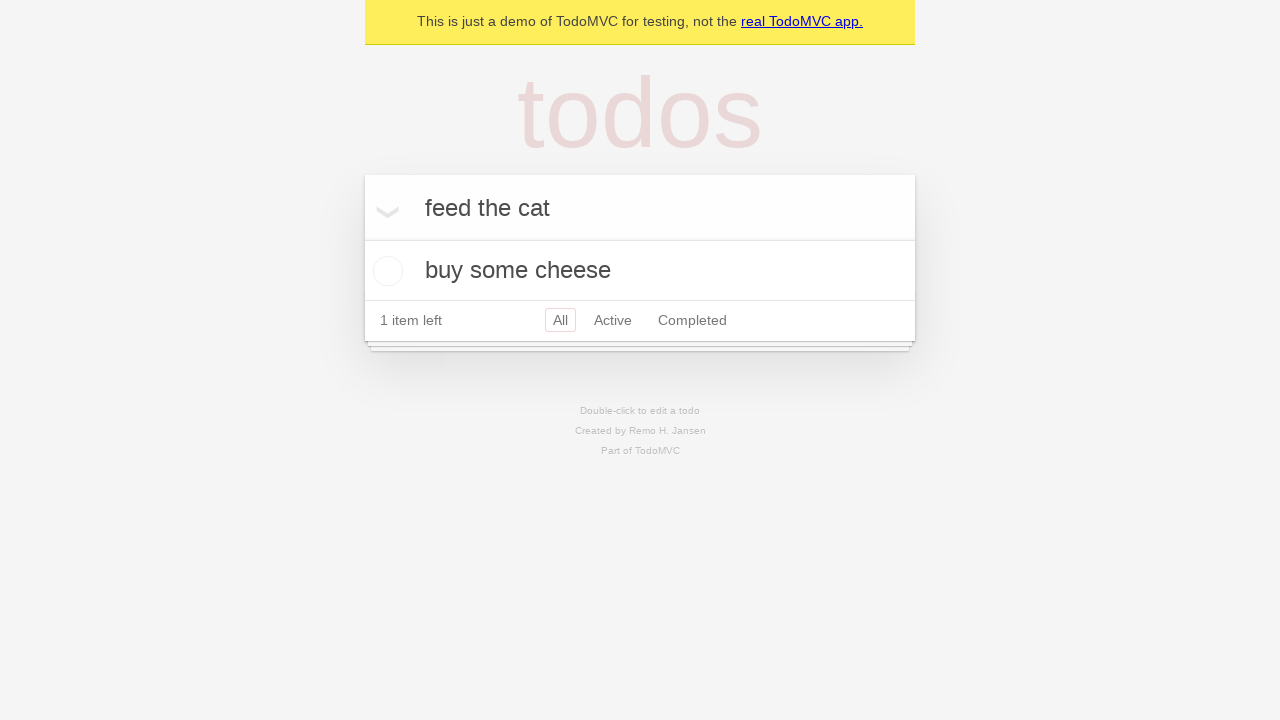

Pressed Enter to add second todo on internal:attr=[placeholder="What needs to be done?"i]
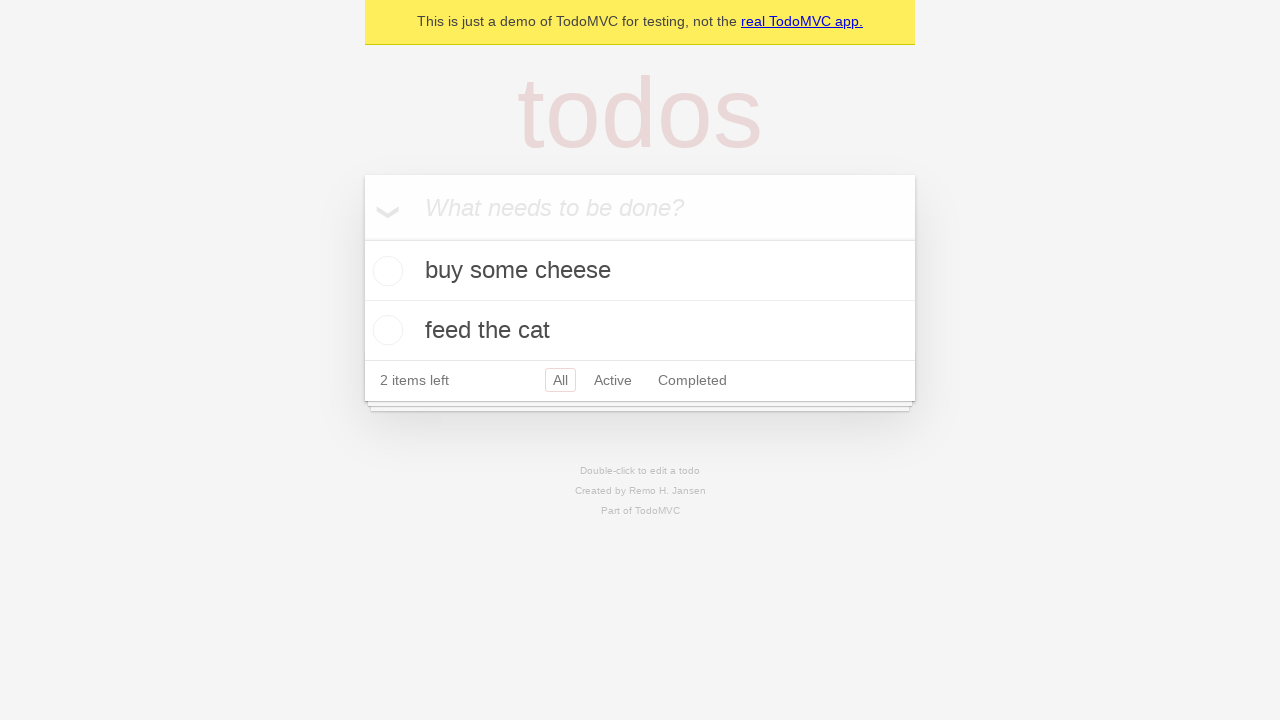

Filled todo input with 'book a doctors appointment' on internal:attr=[placeholder="What needs to be done?"i]
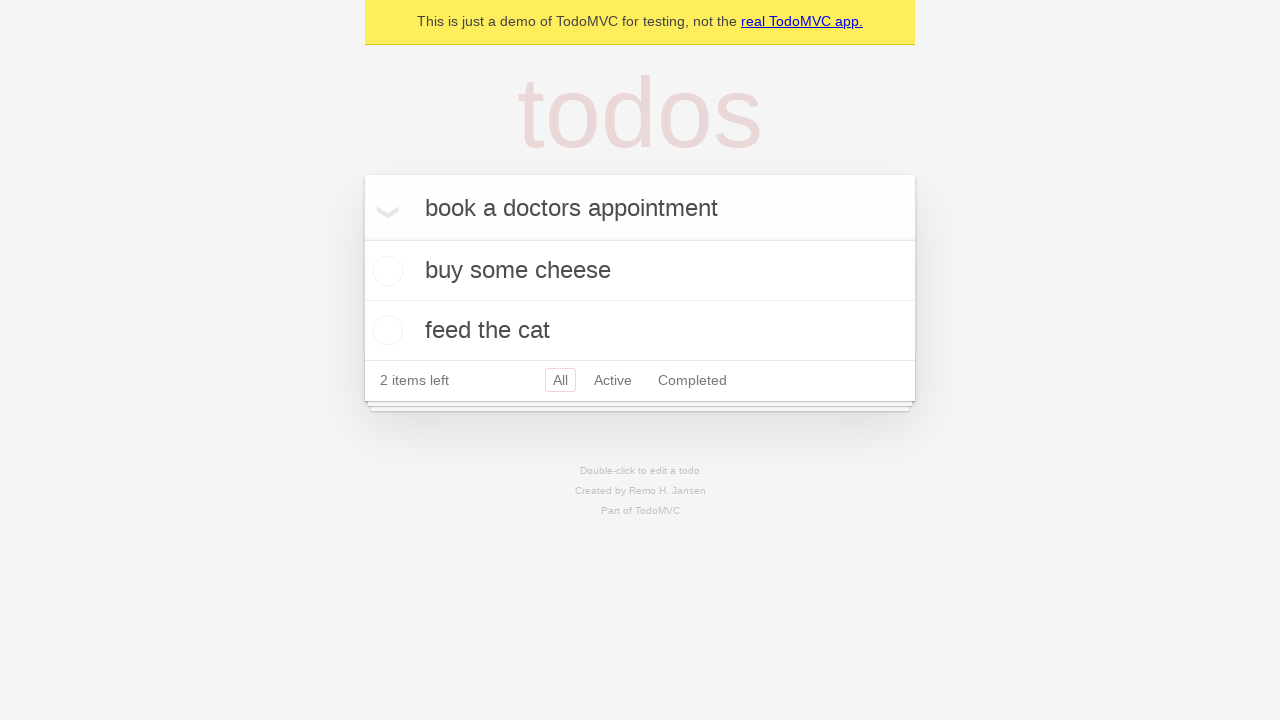

Pressed Enter to add third todo on internal:attr=[placeholder="What needs to be done?"i]
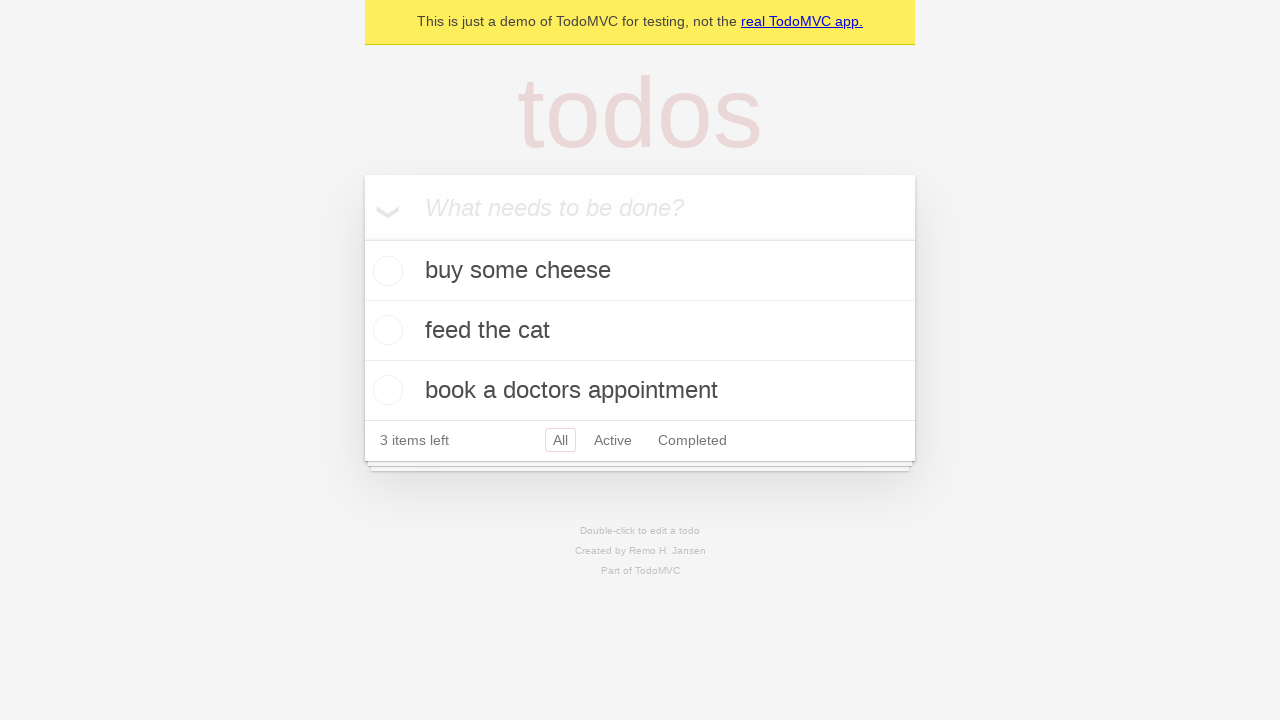

Checked 'Mark all as complete' toggle to complete all todos at (362, 238) on internal:label="Mark all as complete"i
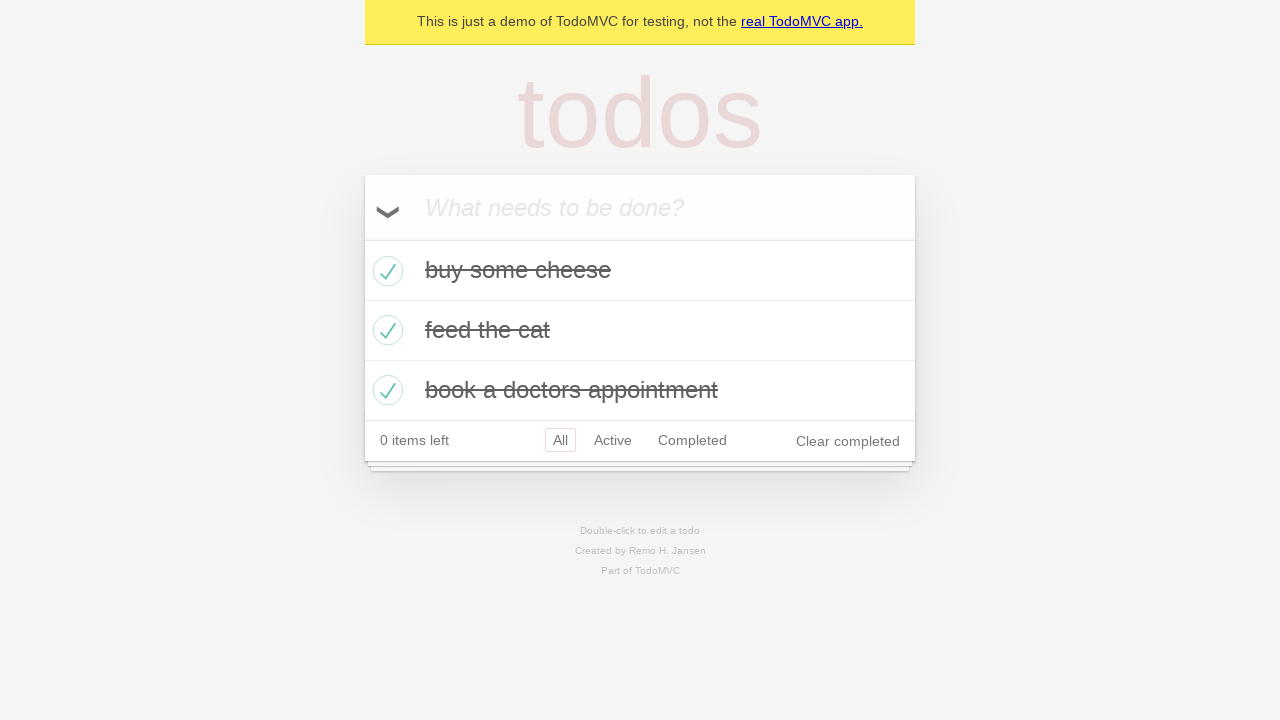

Unchecked 'Mark all as complete' toggle to clear complete state of all todos at (362, 238) on internal:label="Mark all as complete"i
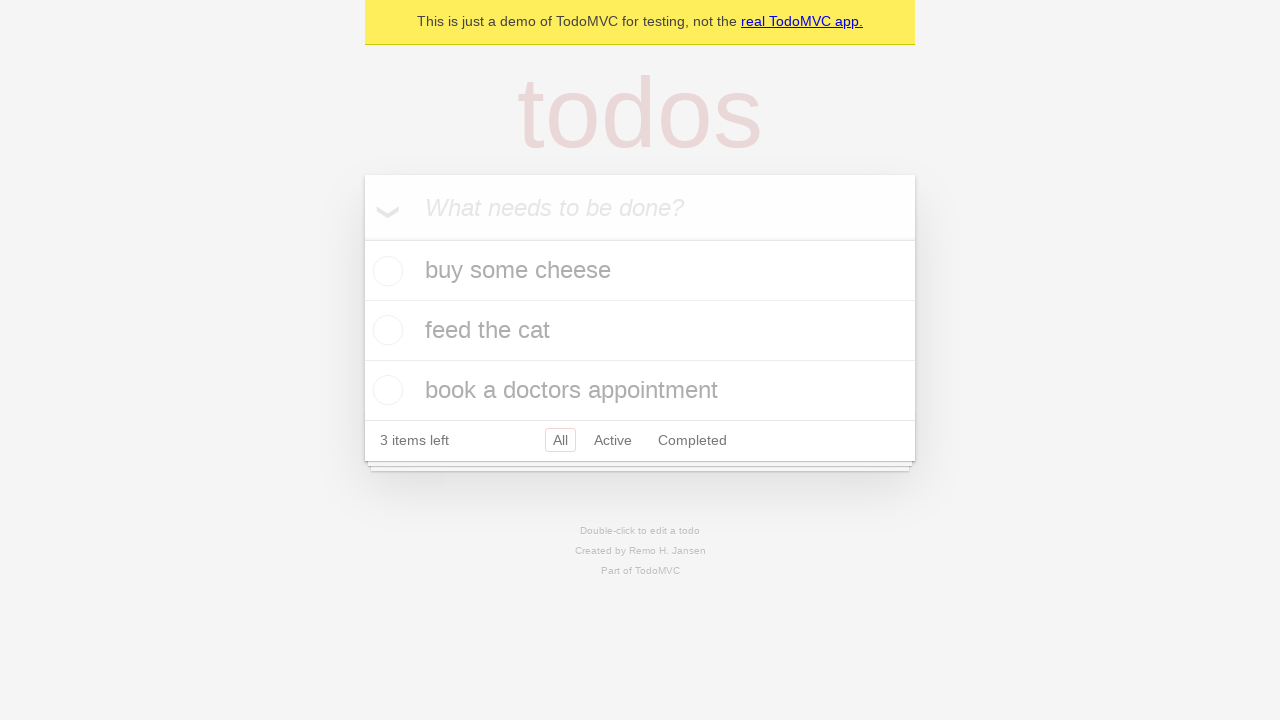

Waited for todo items to be visible in the DOM
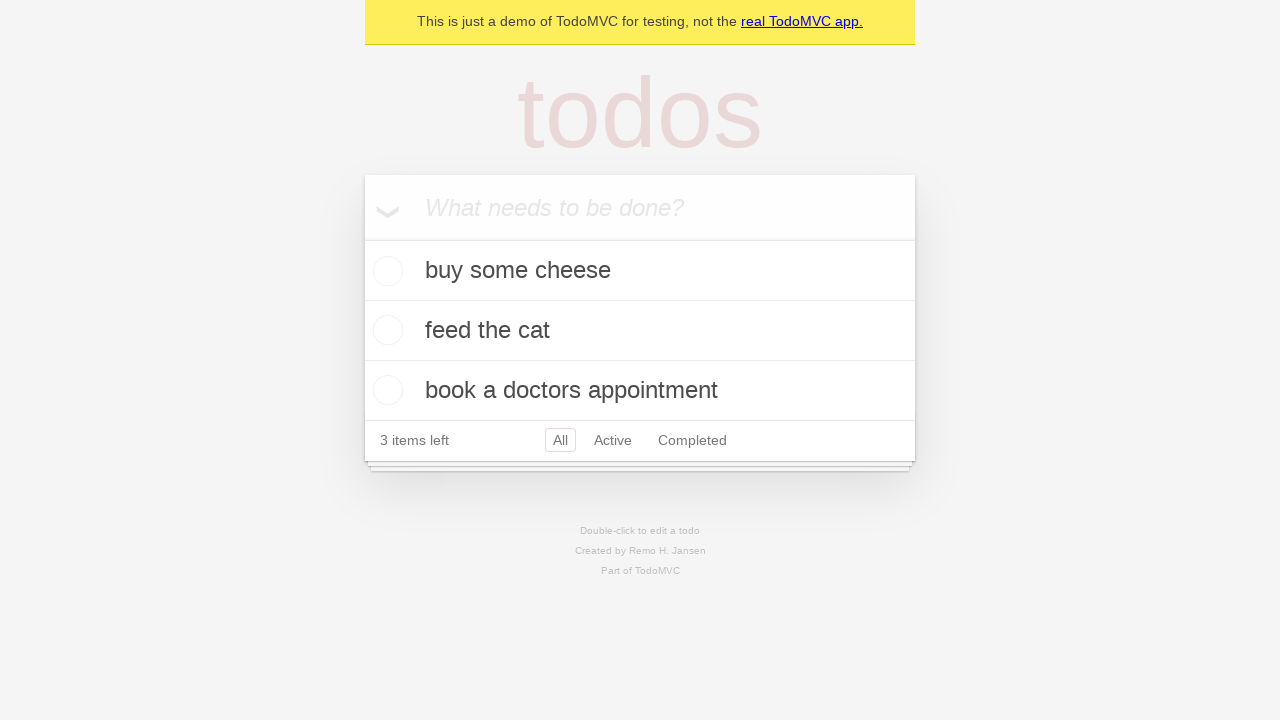

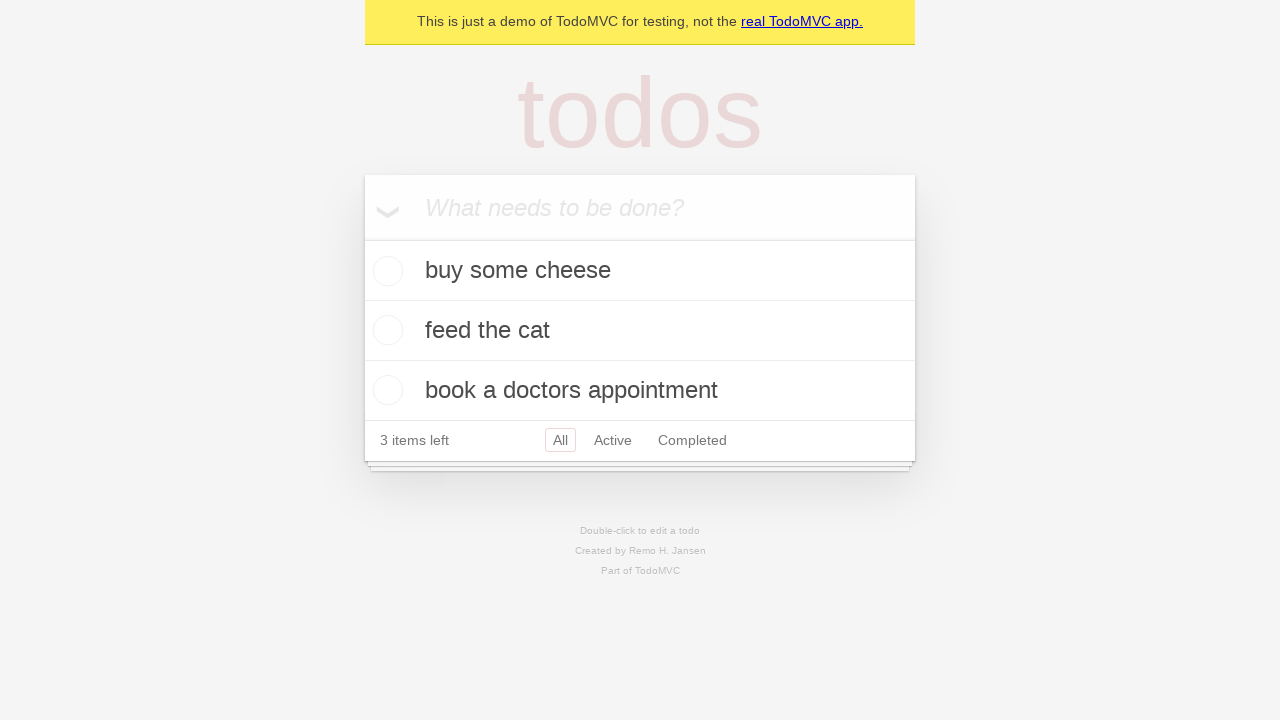